Tests navigation to the BOOKS section by hovering over CATALOG and clicking on BOOKS

Starting URL: http://intershop5.skillbox.ru/

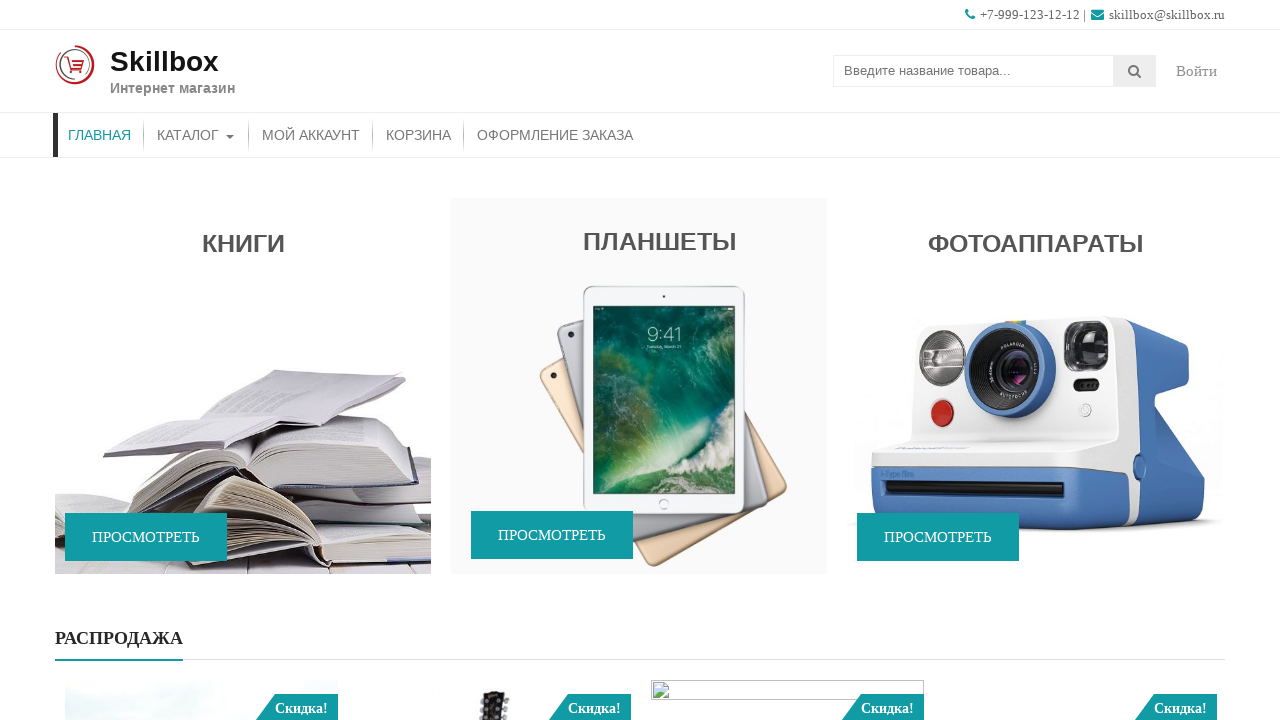

Hovered over CATALOG menu item at (196, 135) on #menu-item-46
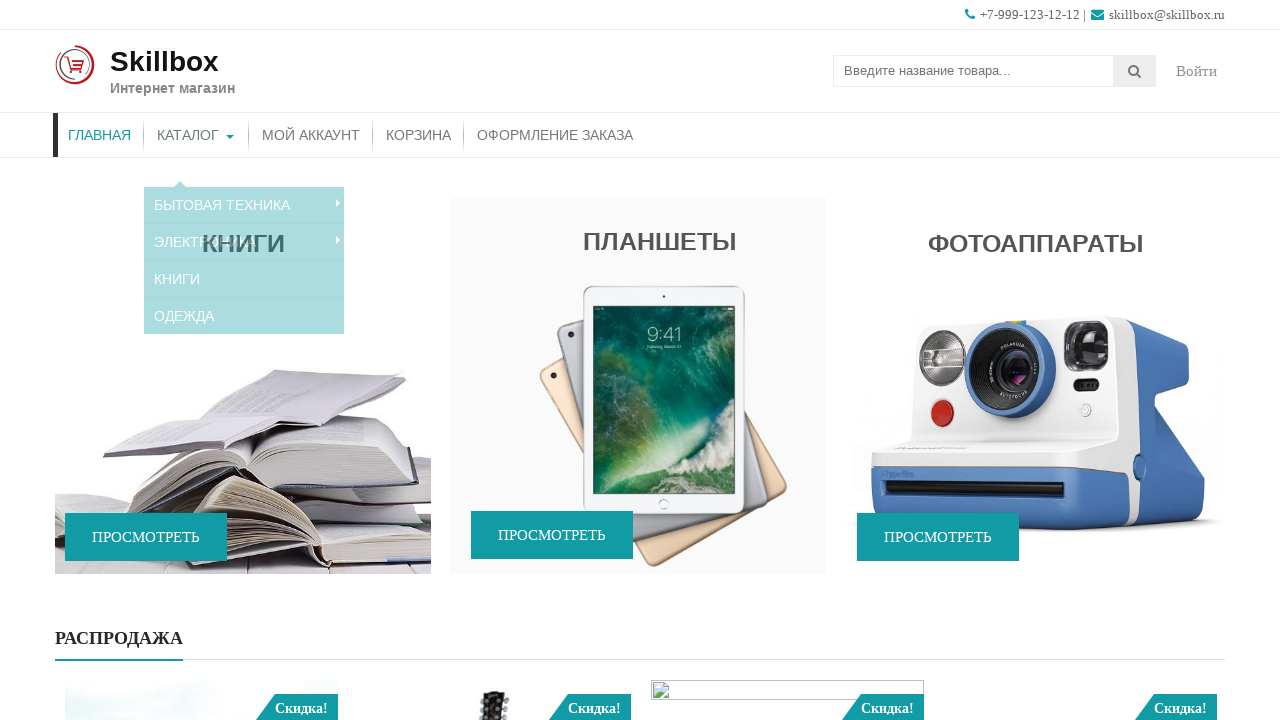

Hovered over BOOKS submenu item at (244, 261) on #menu-item-180
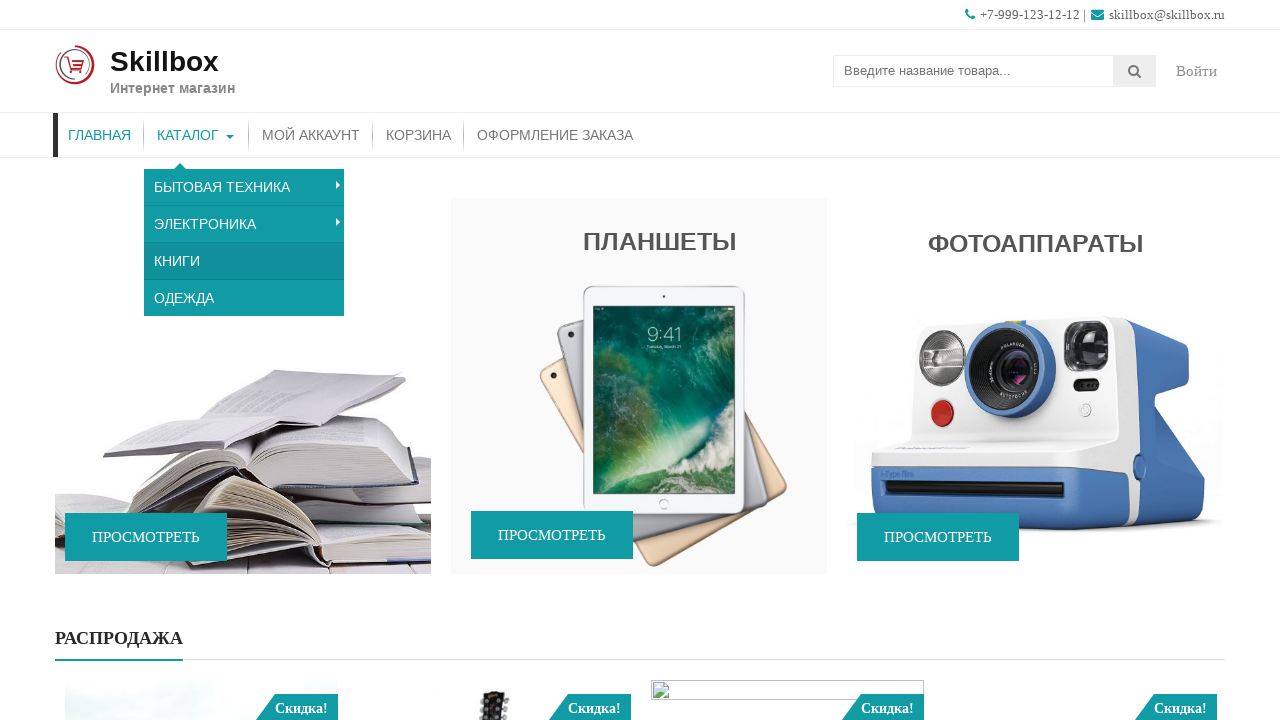

Clicked on BOOKS menu item at (244, 261) on #menu-item-180
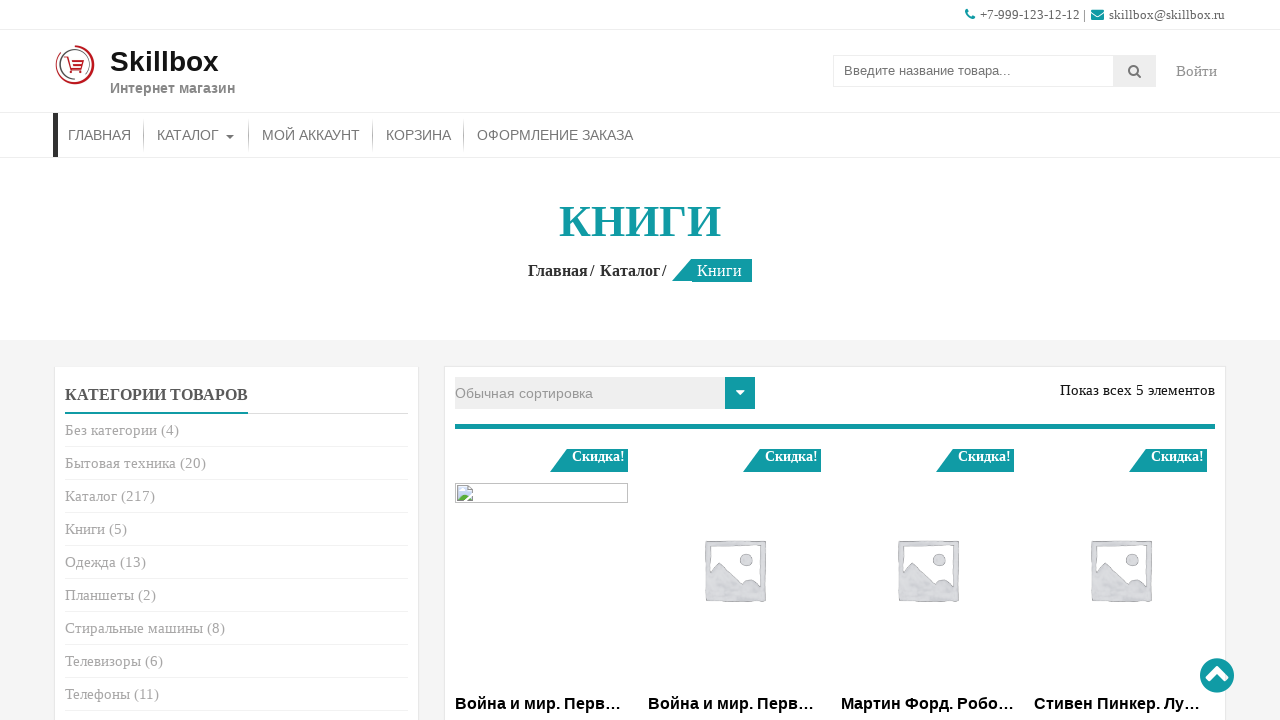

BOOKS page loaded and title 'Книги' verified
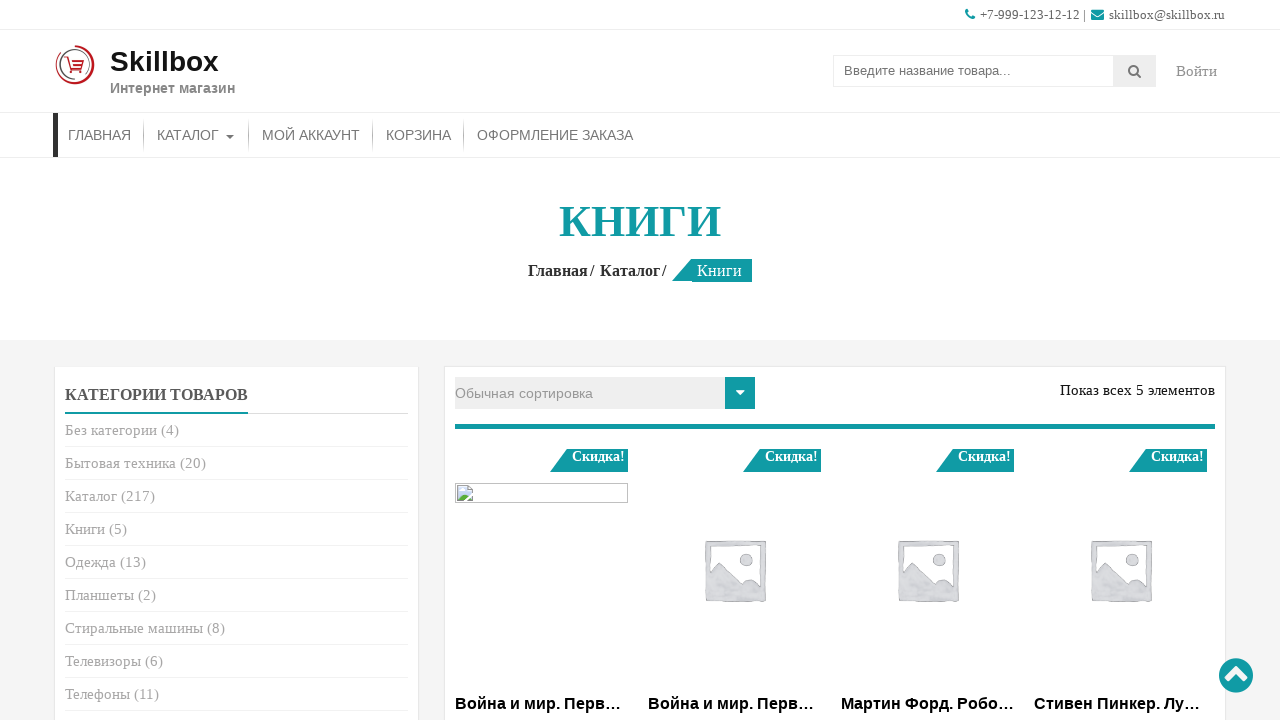

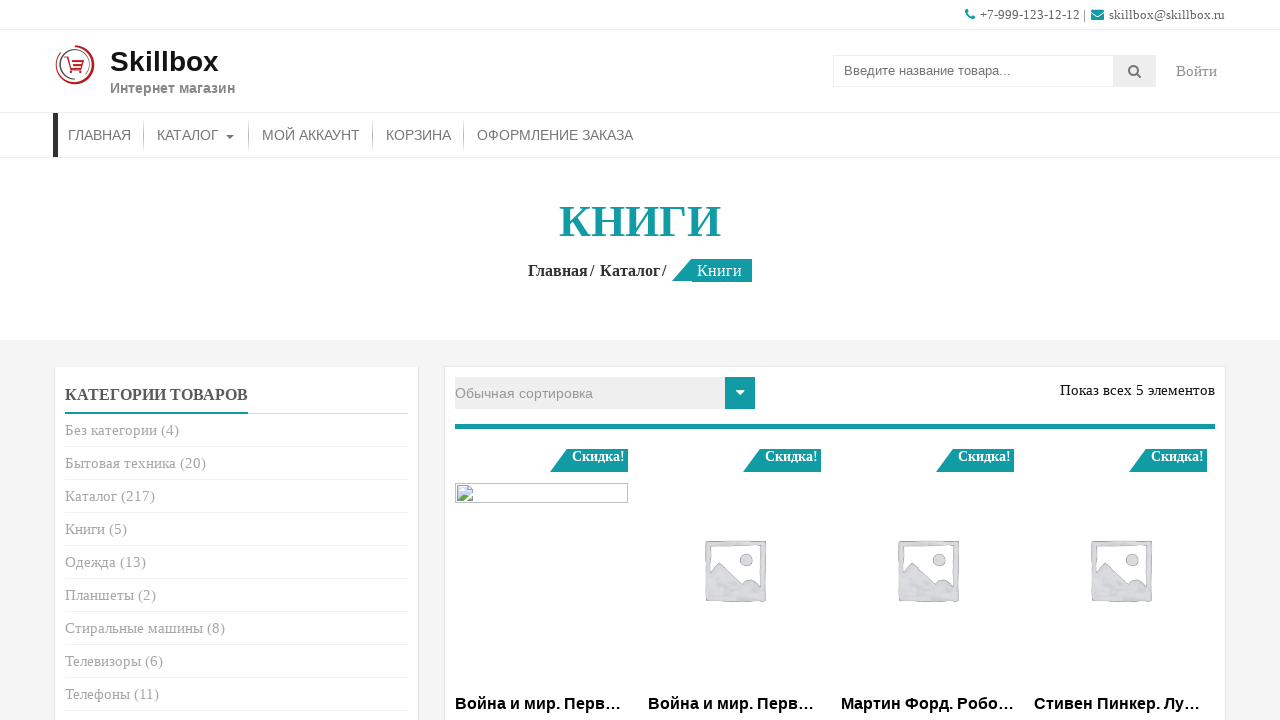